Tests JavaScript confirm alert by clicking the second alert button, dismissing it, and verifying the result text

Starting URL: https://testotomasyonu.com/javascriptAlert

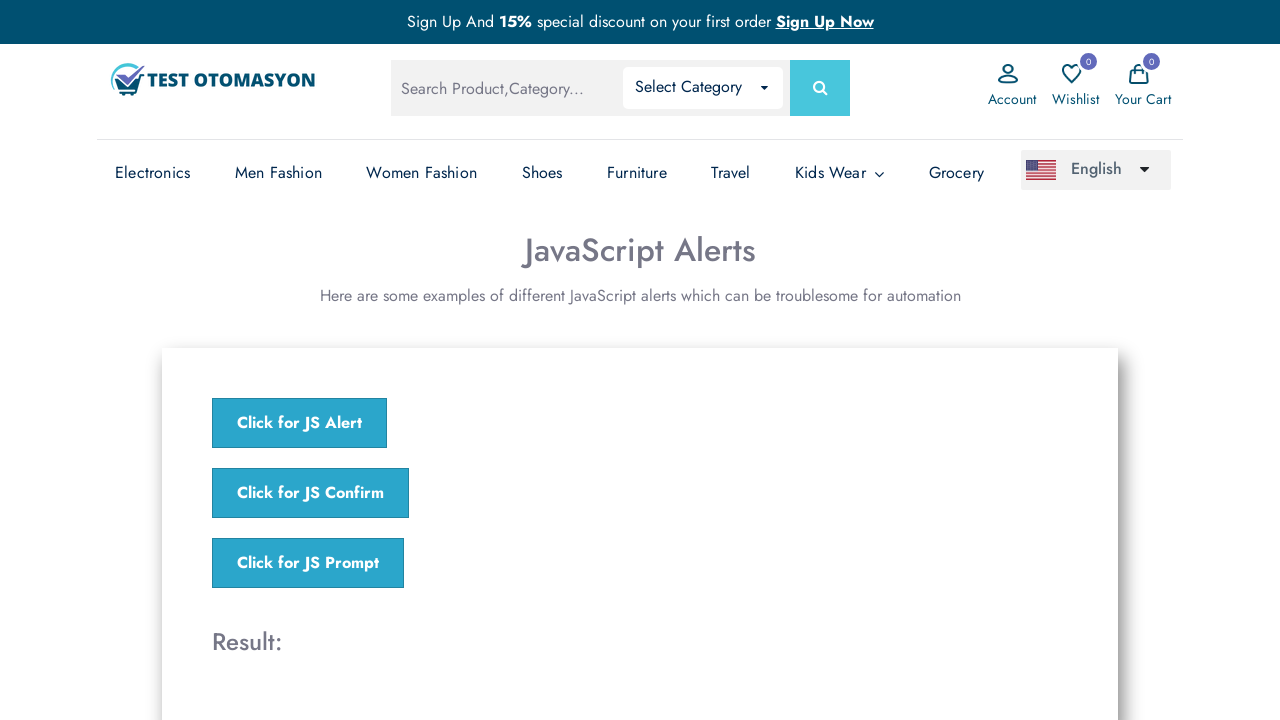

Set up dialog handler to dismiss confirm alerts
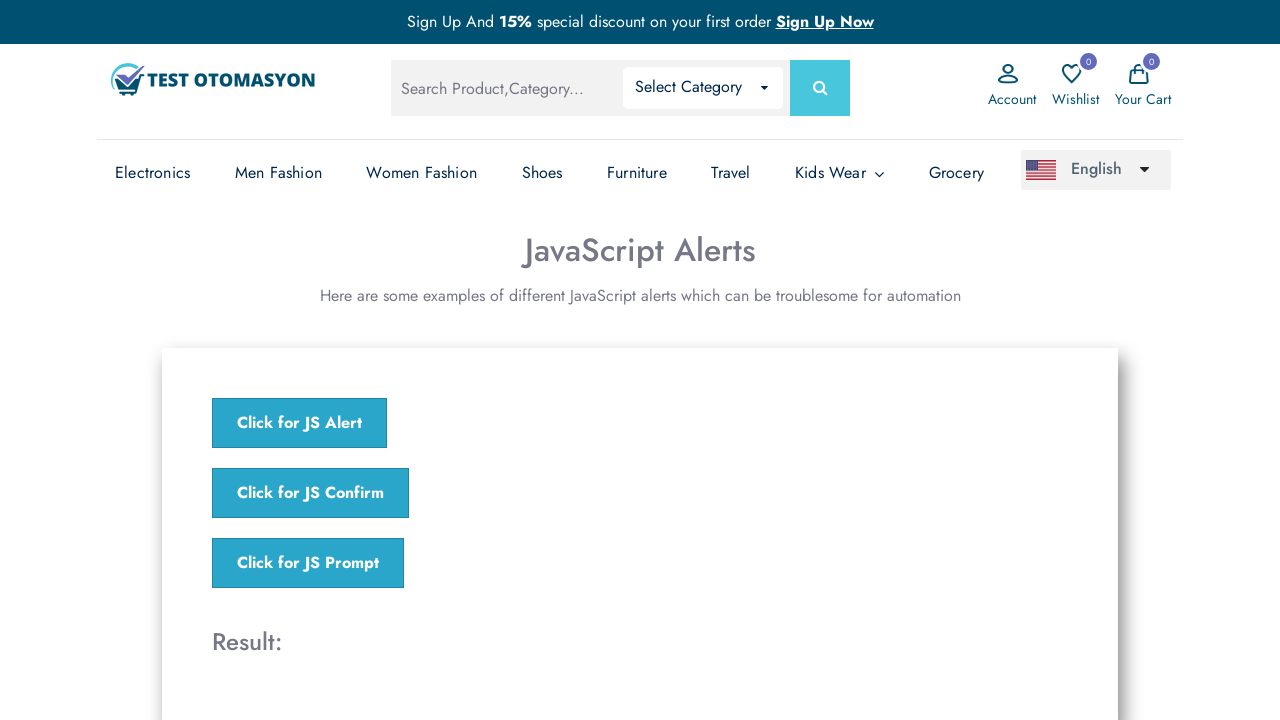

Clicked the second alert button to trigger confirm dialog at (310, 493) on (//button[@class='j-button'])[2]
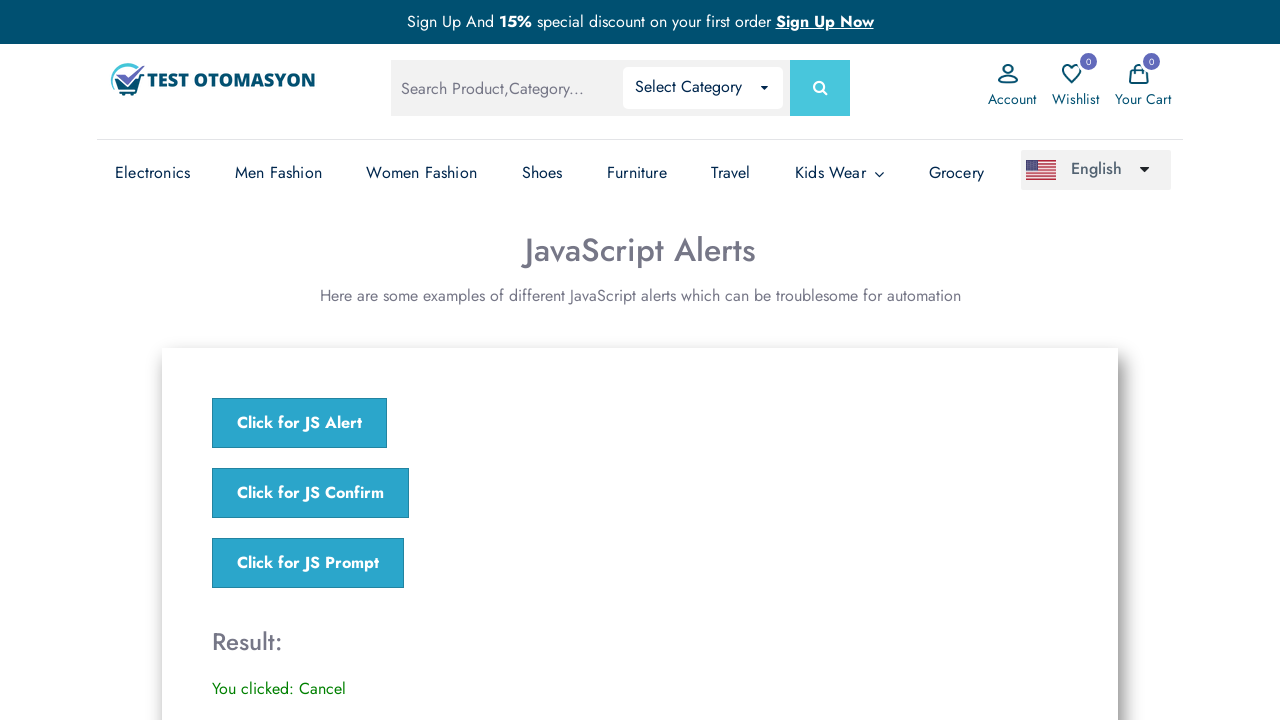

Result element appeared after dismissing confirm dialog
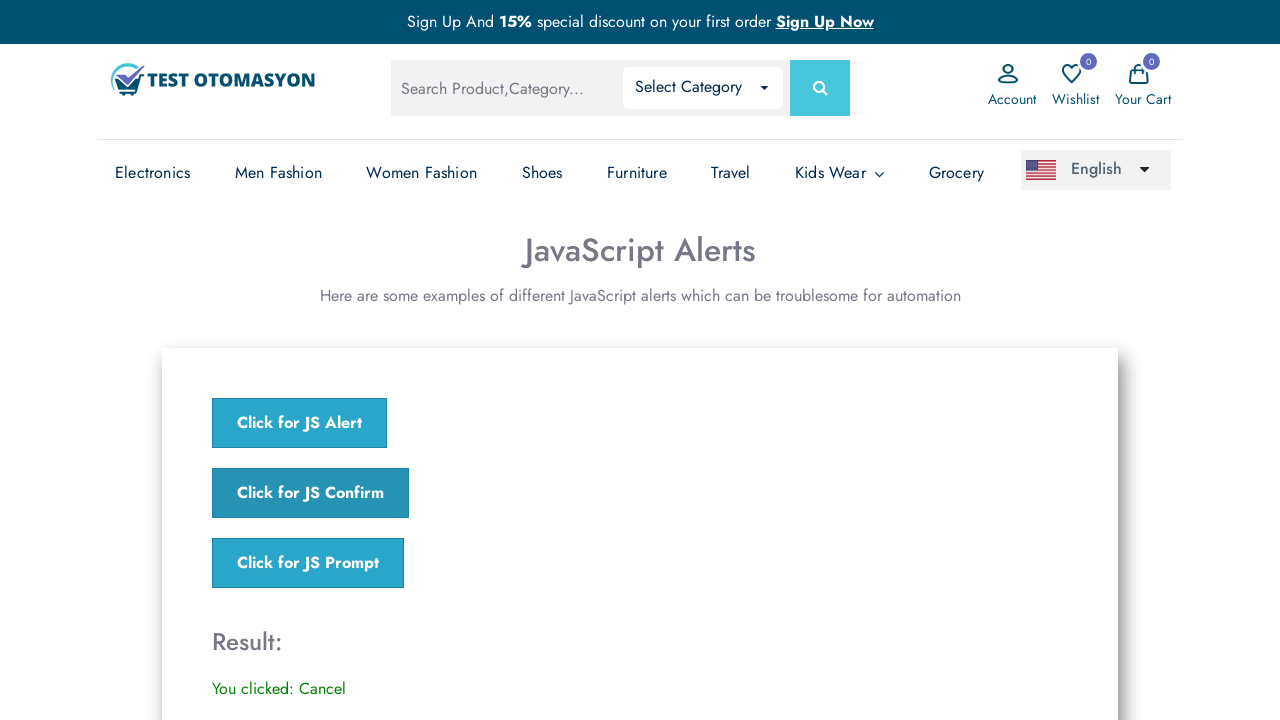

Retrieved result text content
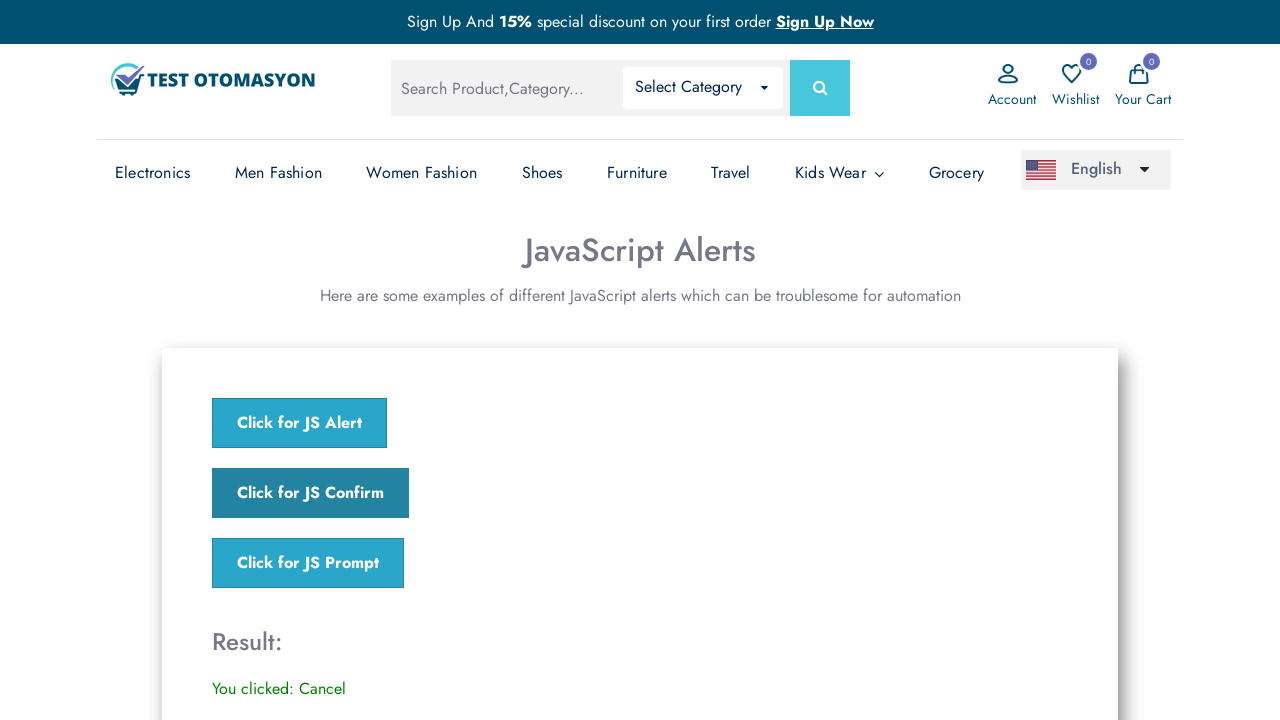

Verified result text matches expected 'You clicked: Cancel'
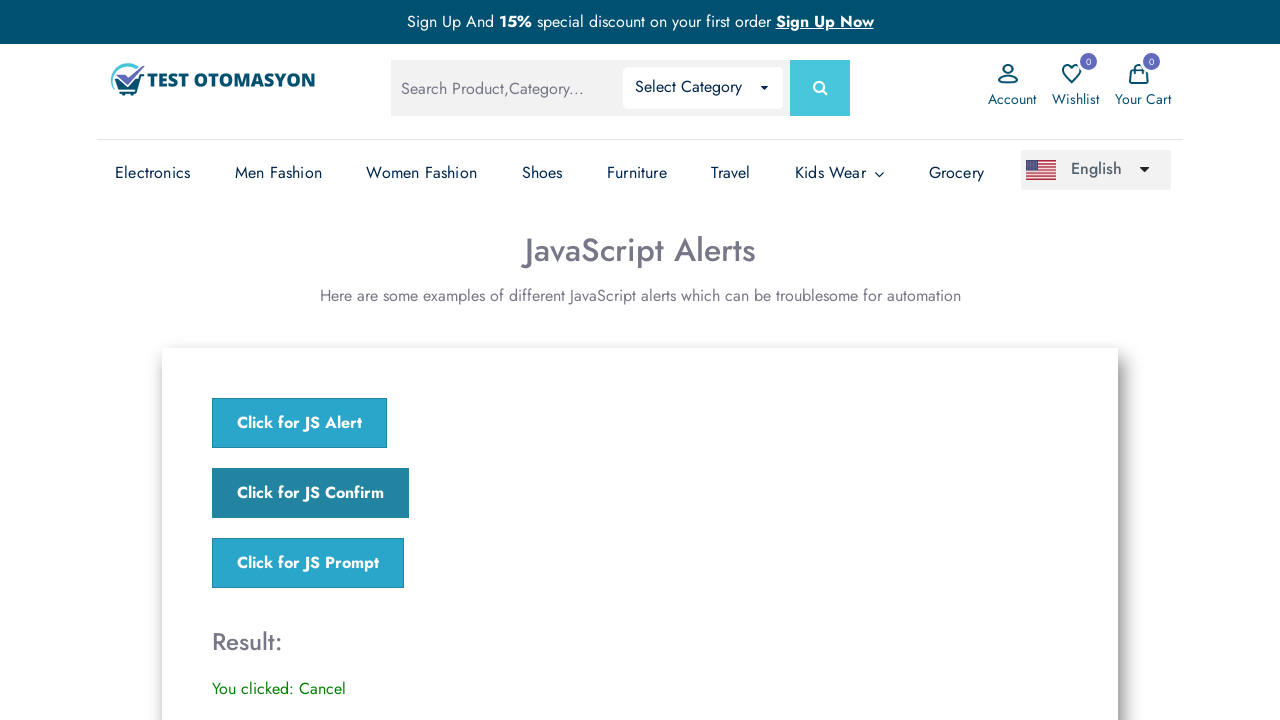

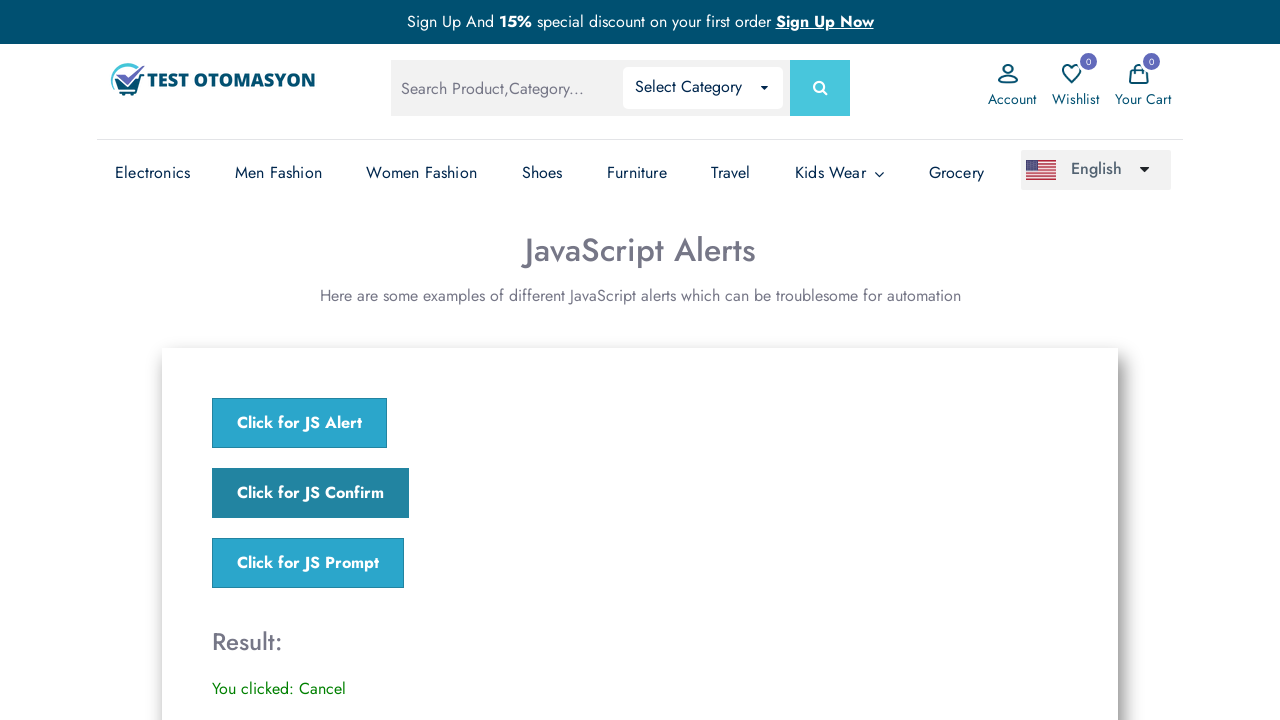